Tests JavaScript informational alert by clicking a button, accepting the alert, and verifying the result message

Starting URL: https://the-internet.herokuapp.com/javascript_alerts

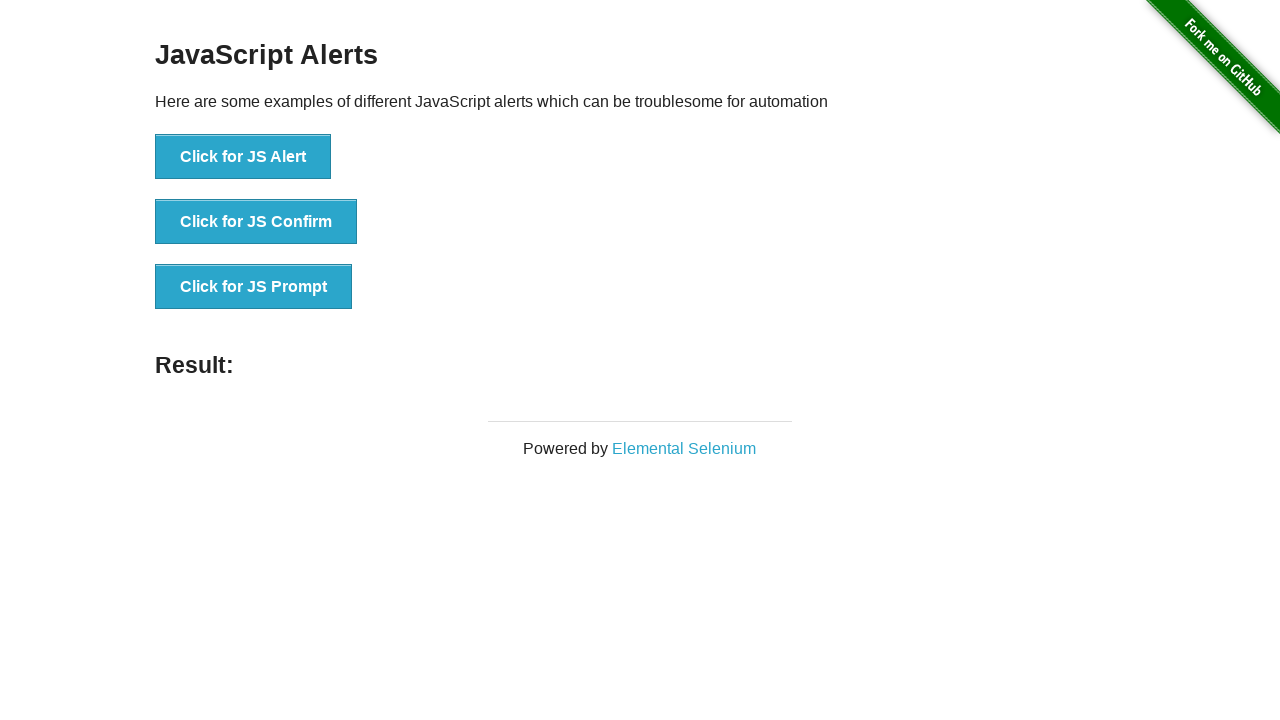

Clicked the JS Alert button at (243, 157) on xpath=//button[.='Click for JS Alert']
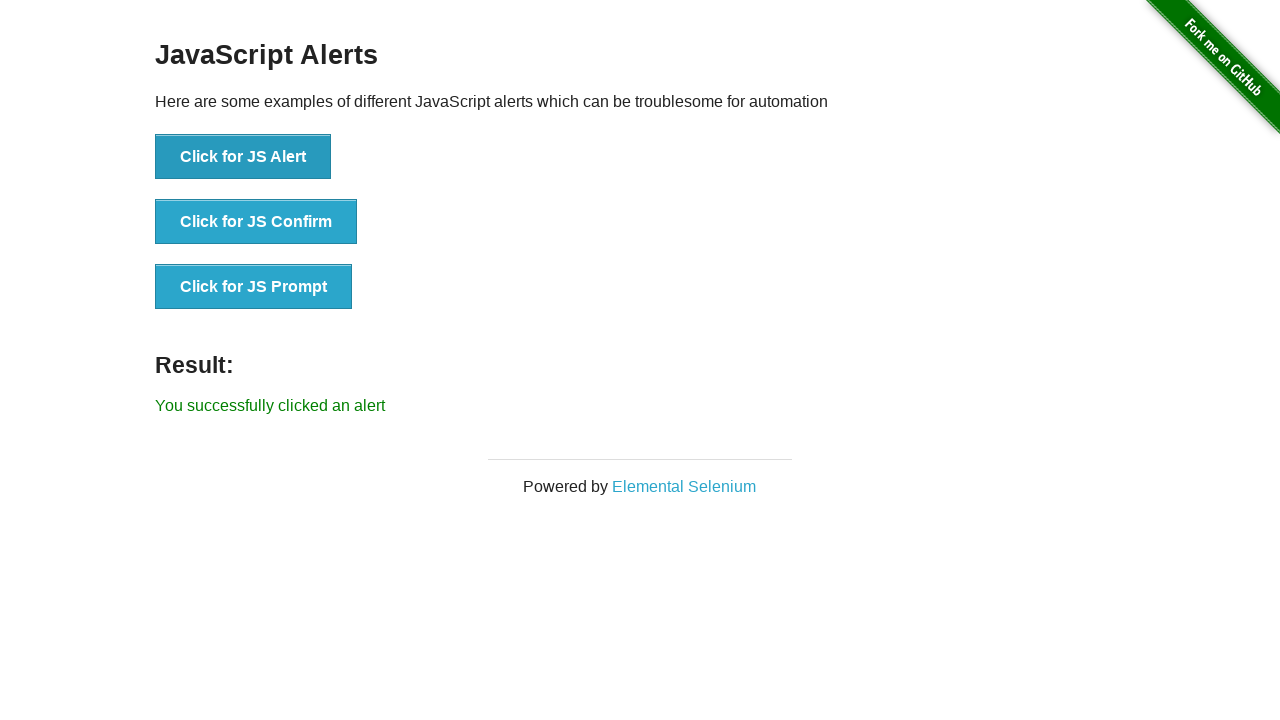

Set up alert handler to accept dialogs
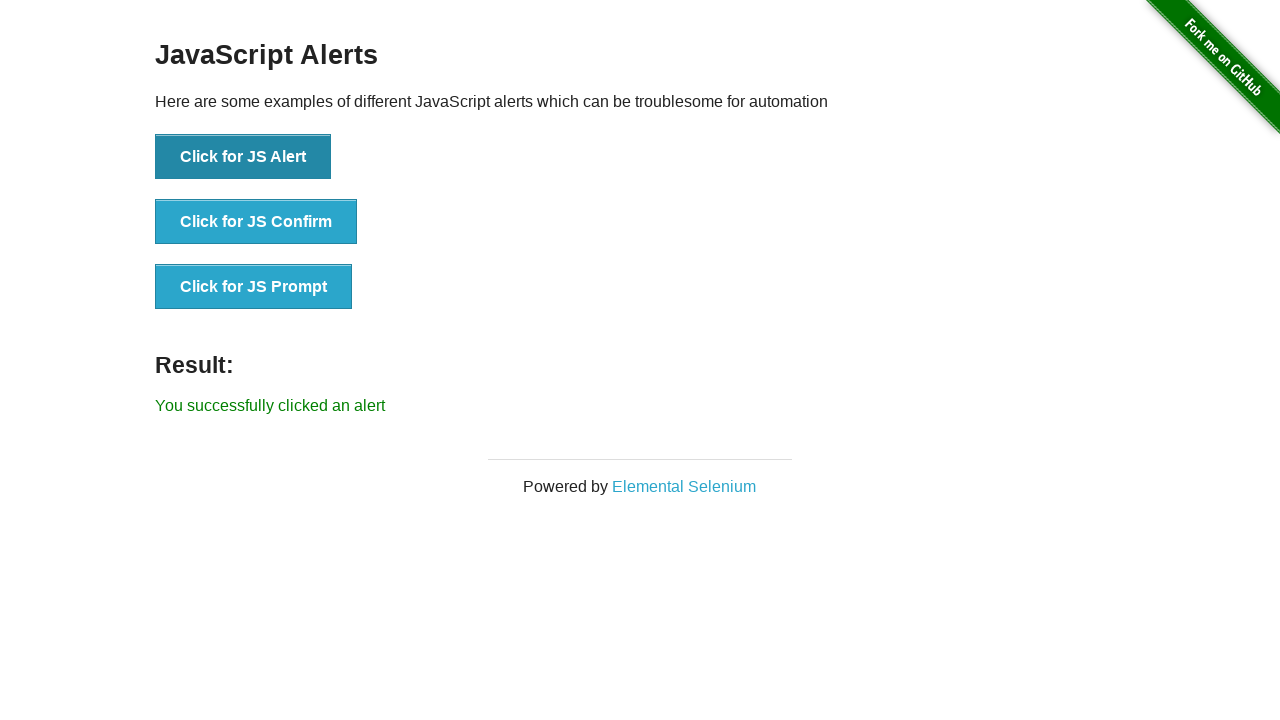

Result message appeared on page
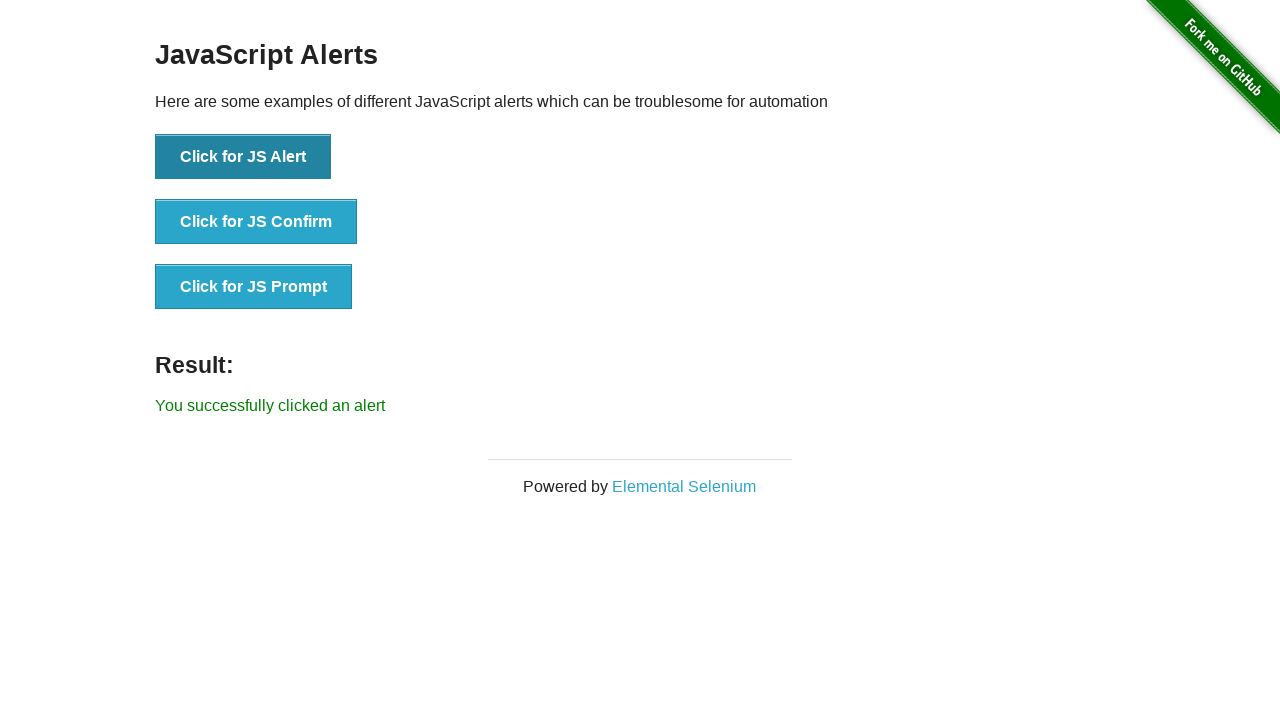

Retrieved result text: 'You successfully clicked an alert'
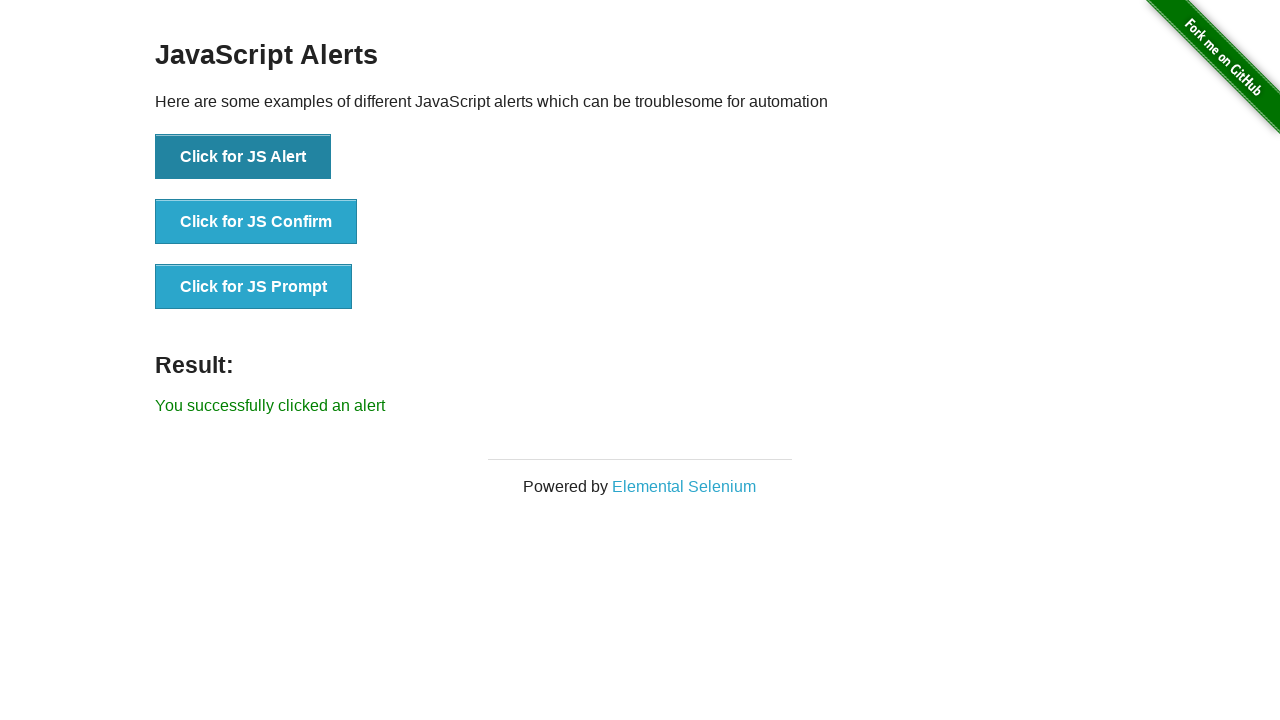

Verified result message matches expected text
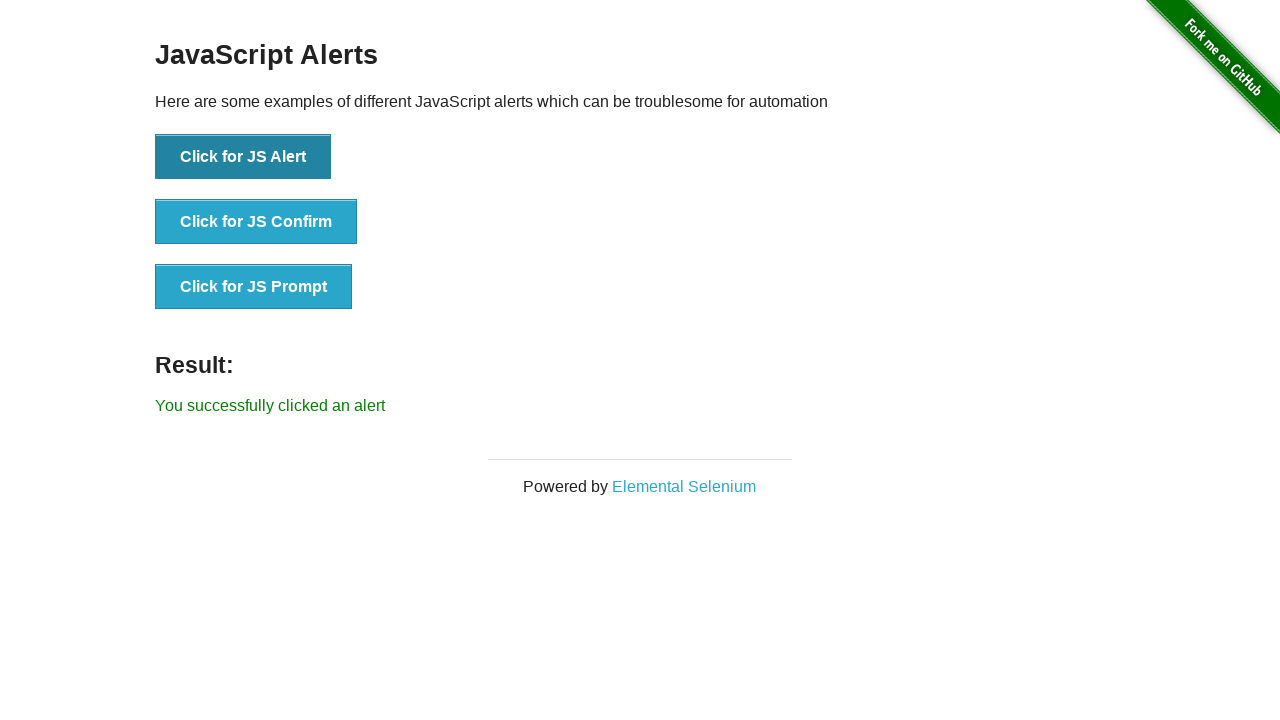

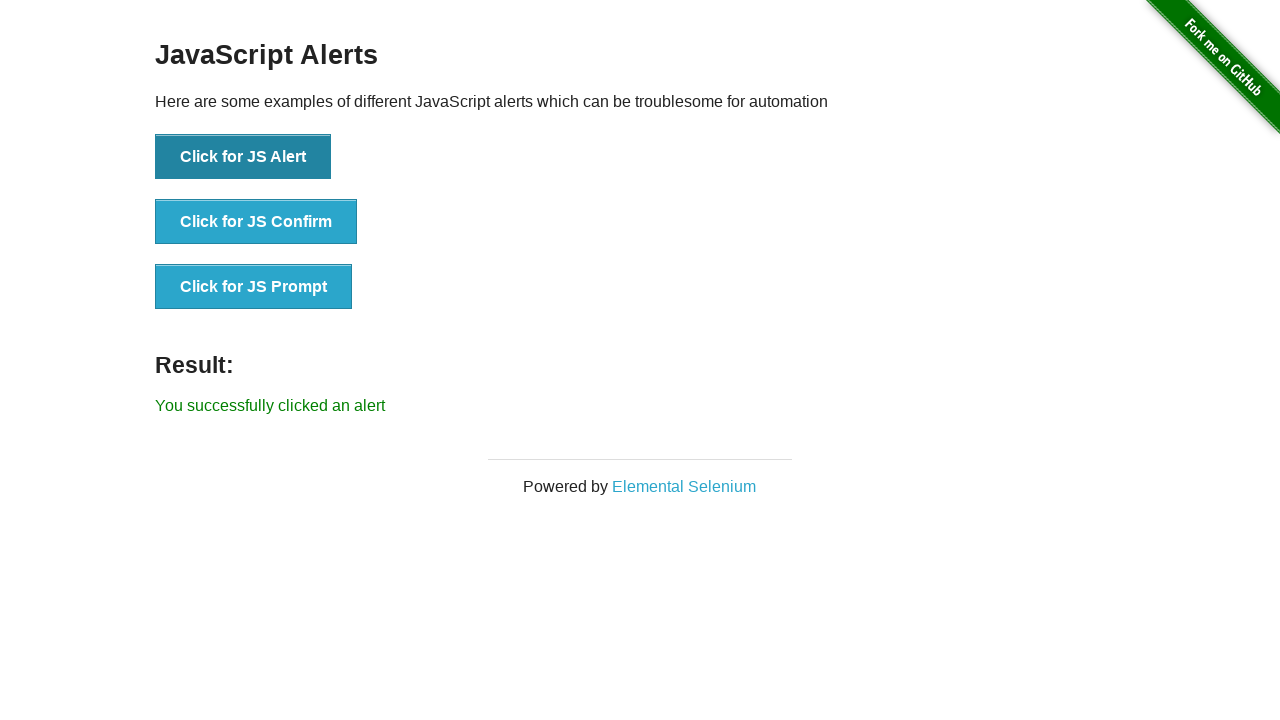